Tests prompt alert by triggering it, entering text, and accepting it

Starting URL: https://demoqa.com/alerts

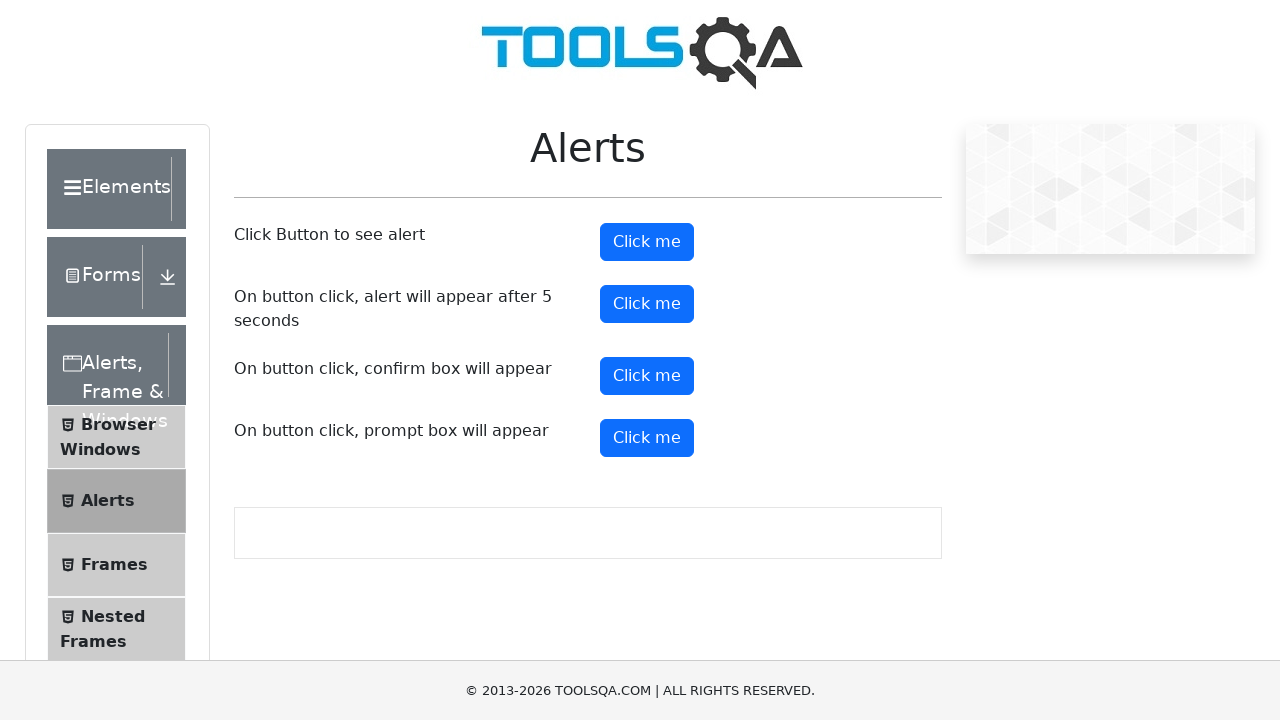

Set up dialog handler to accept prompt alert with text 'Mensaje en Alerta'
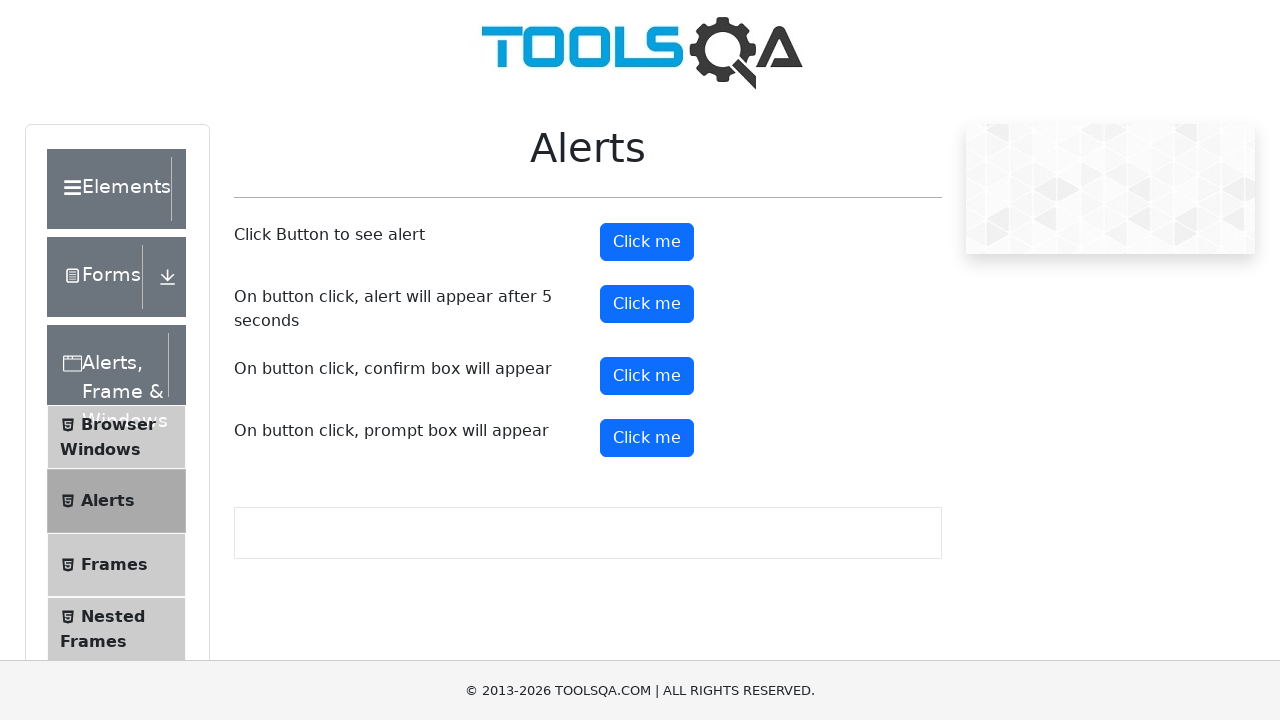

Clicked prompt alert button to trigger the alert at (647, 438) on #promtButton
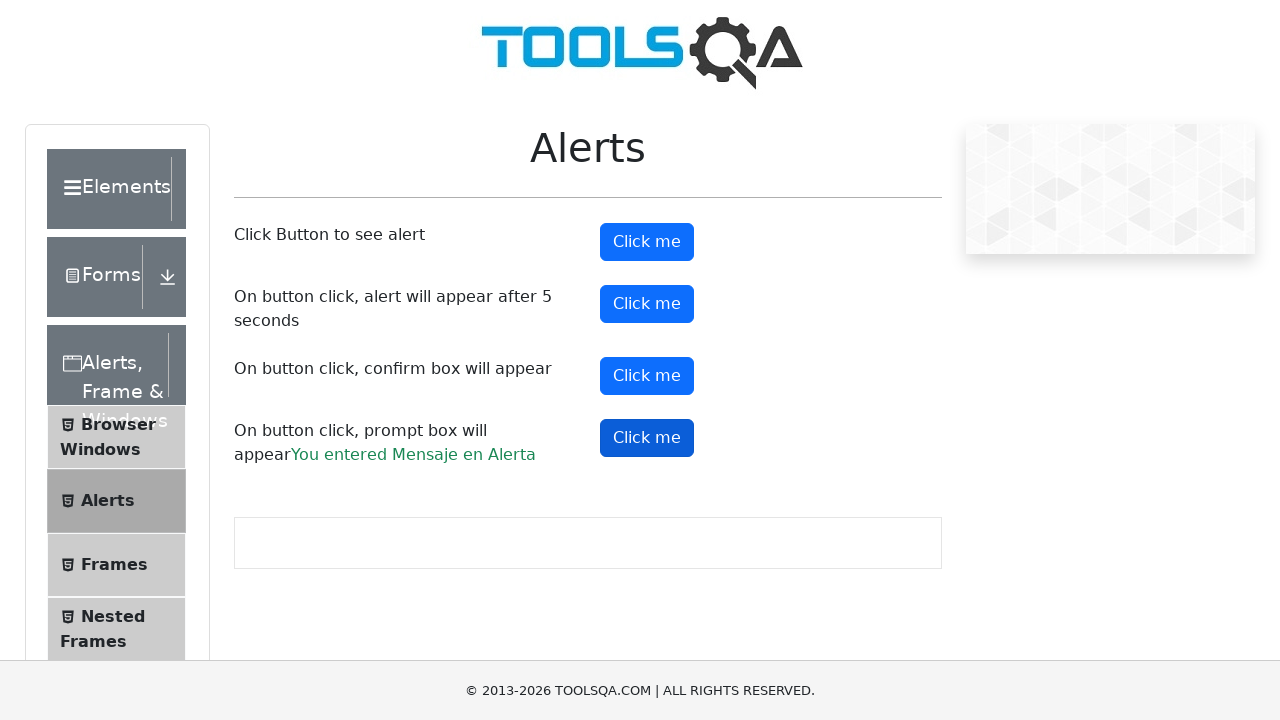

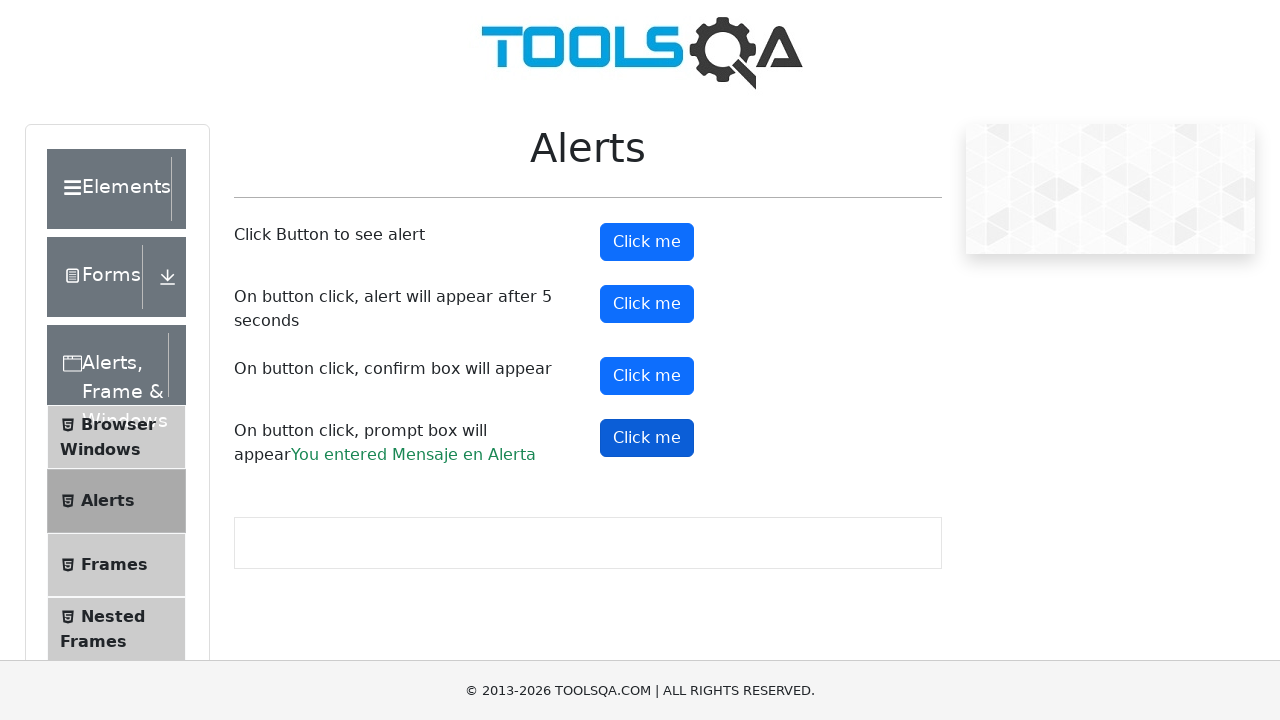